Tests web table interaction by finding the Price column index and verifying the price of Rice is 37

Starting URL: https://rahulshettyacademy.com/seleniumPractise/#/offers

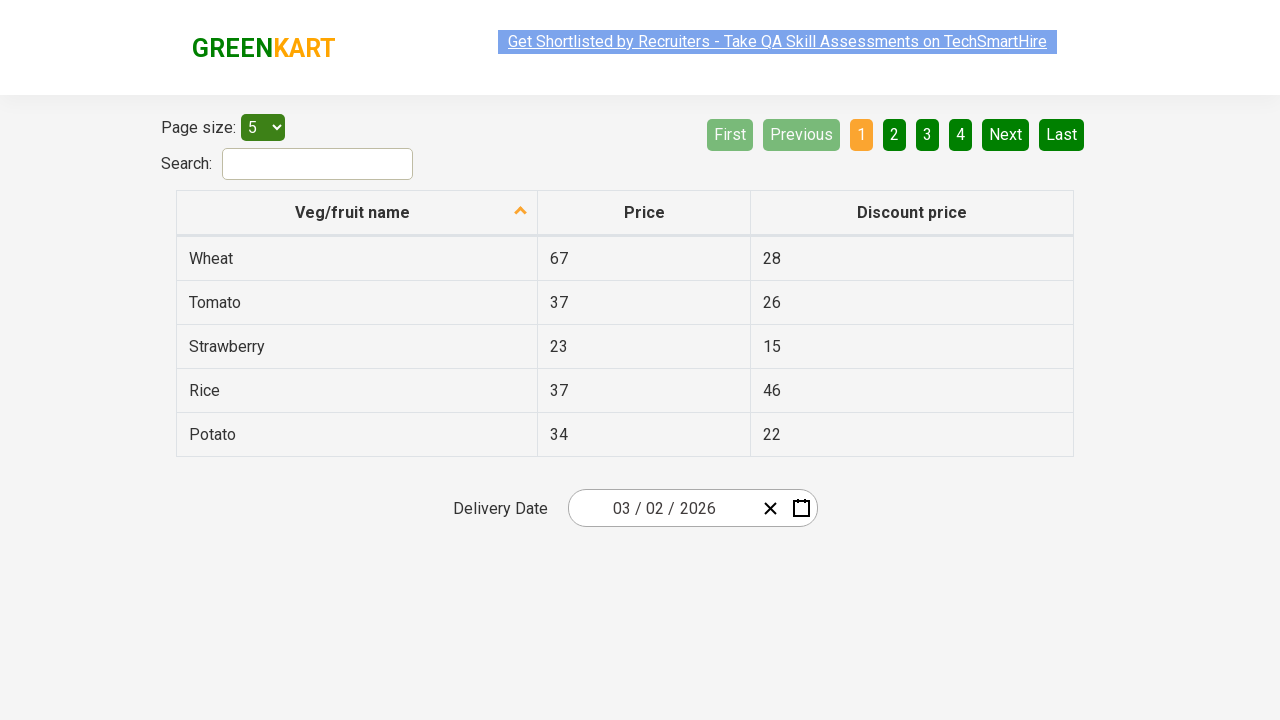

Navigated to web tables practice page
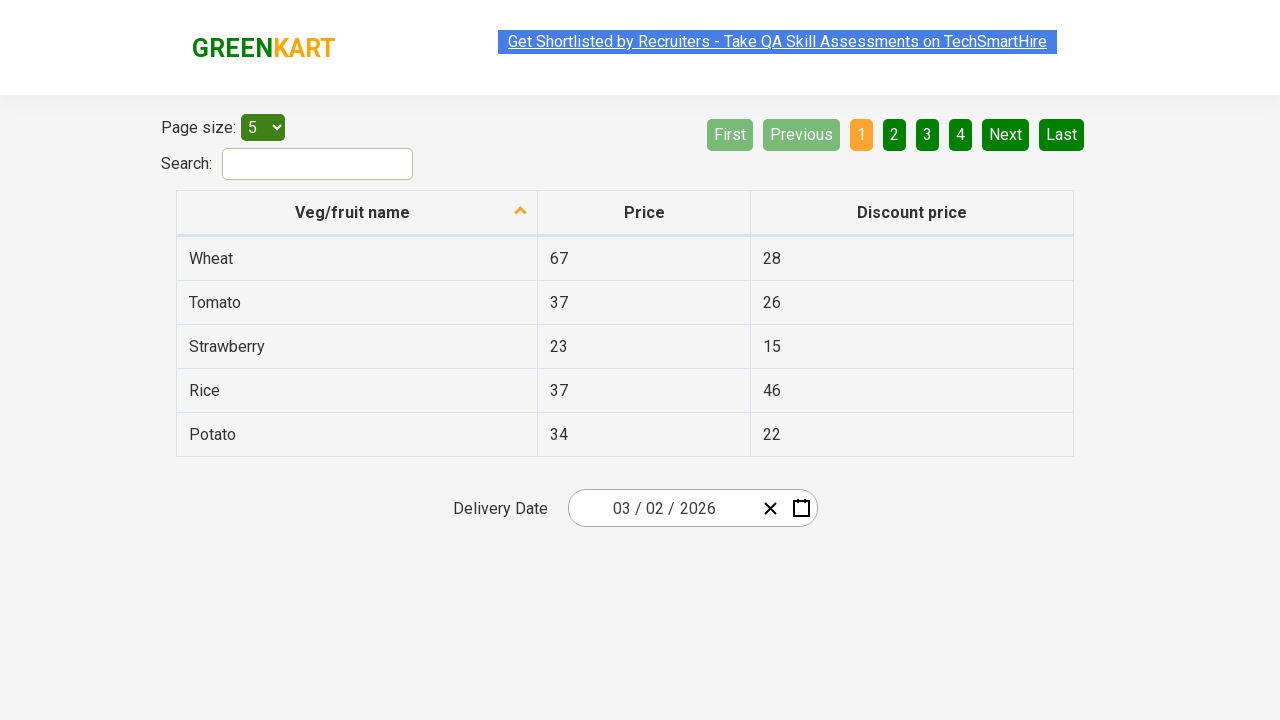

Located all column headers
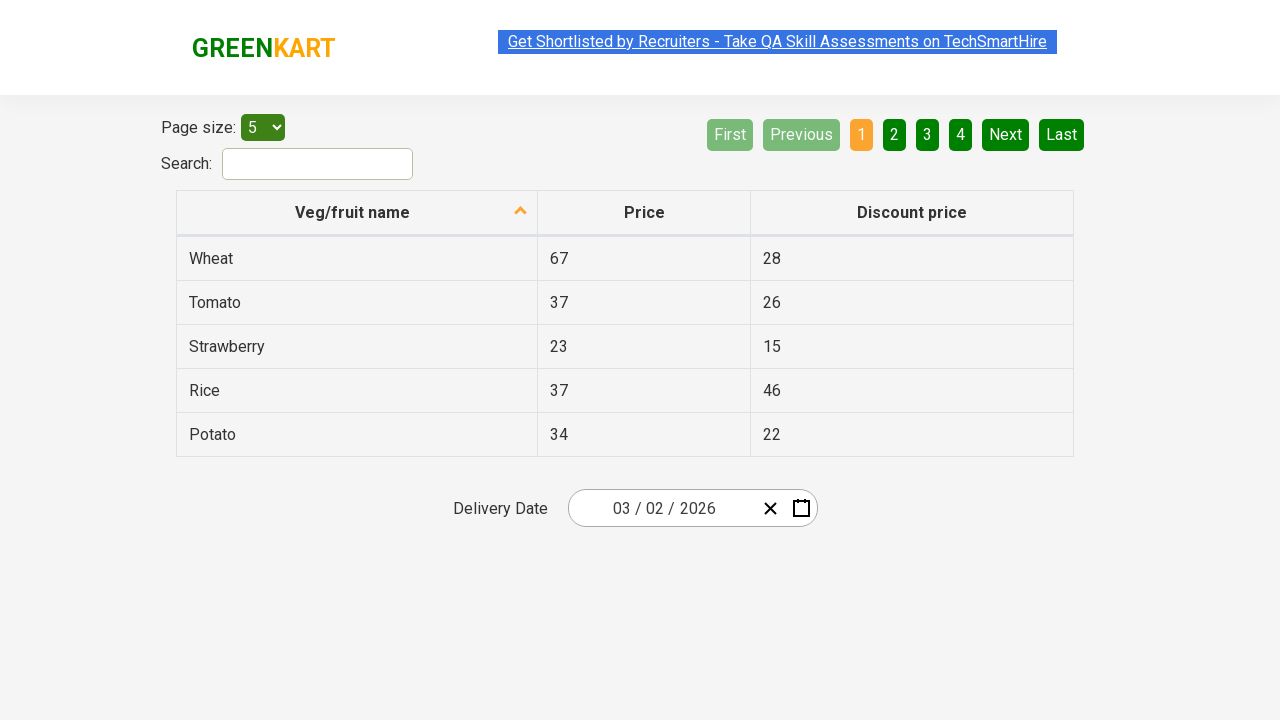

Found Price column at index 1
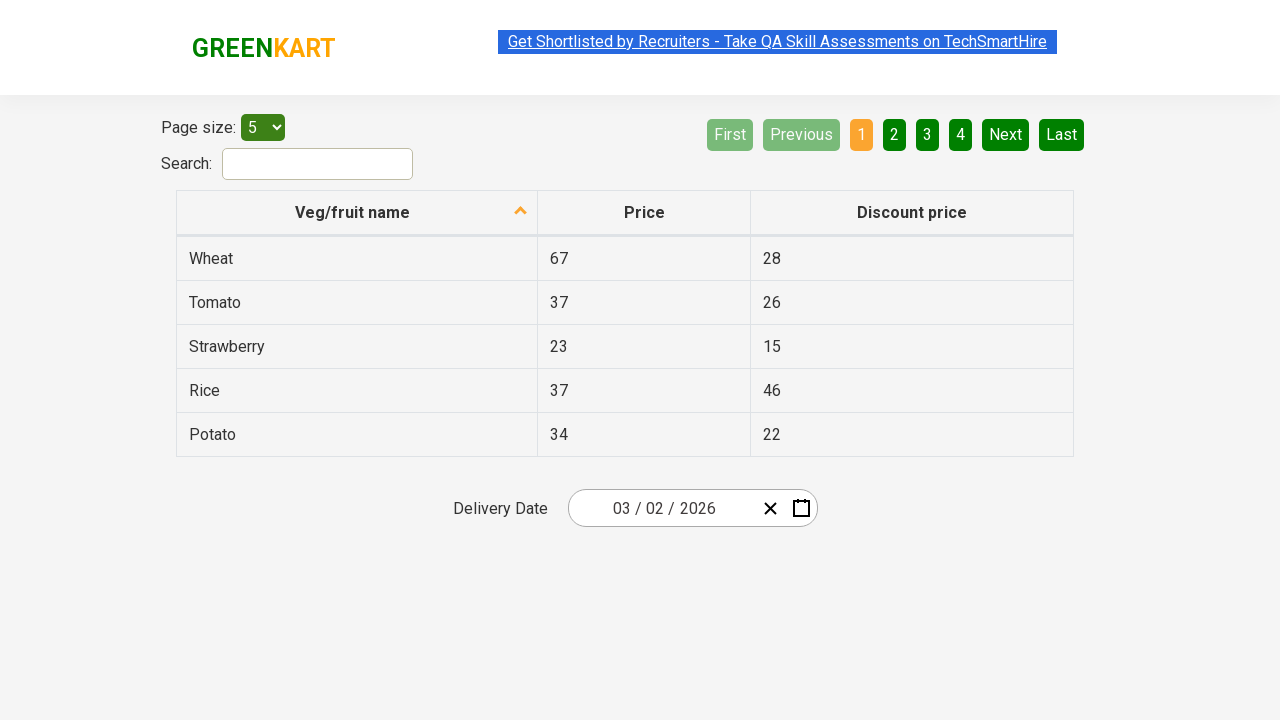

Located Rice row in the table
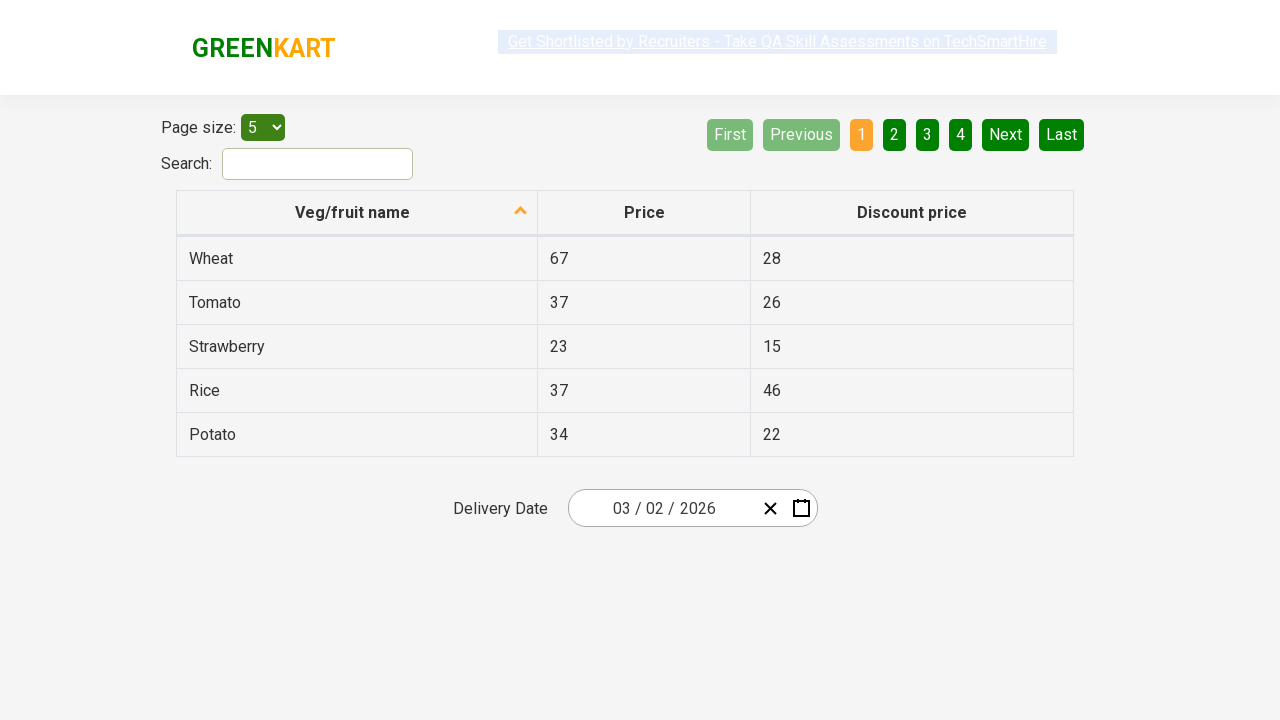

Verified that Rice price is 37
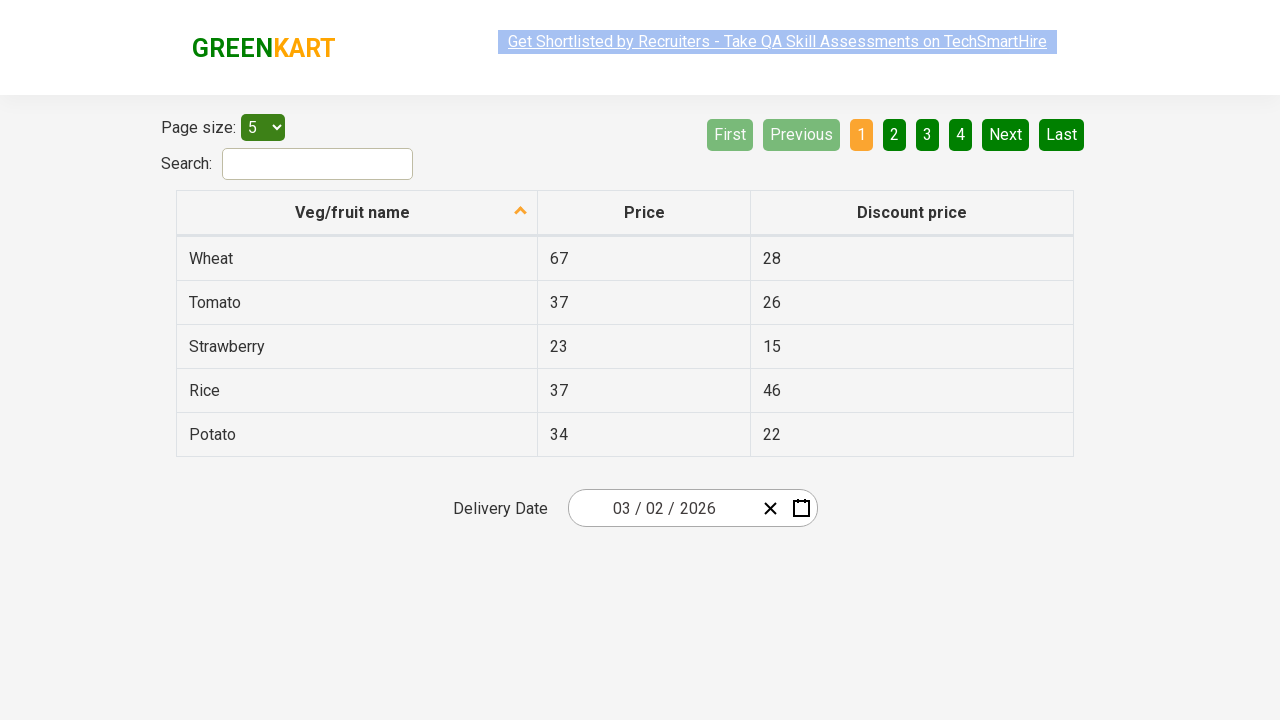

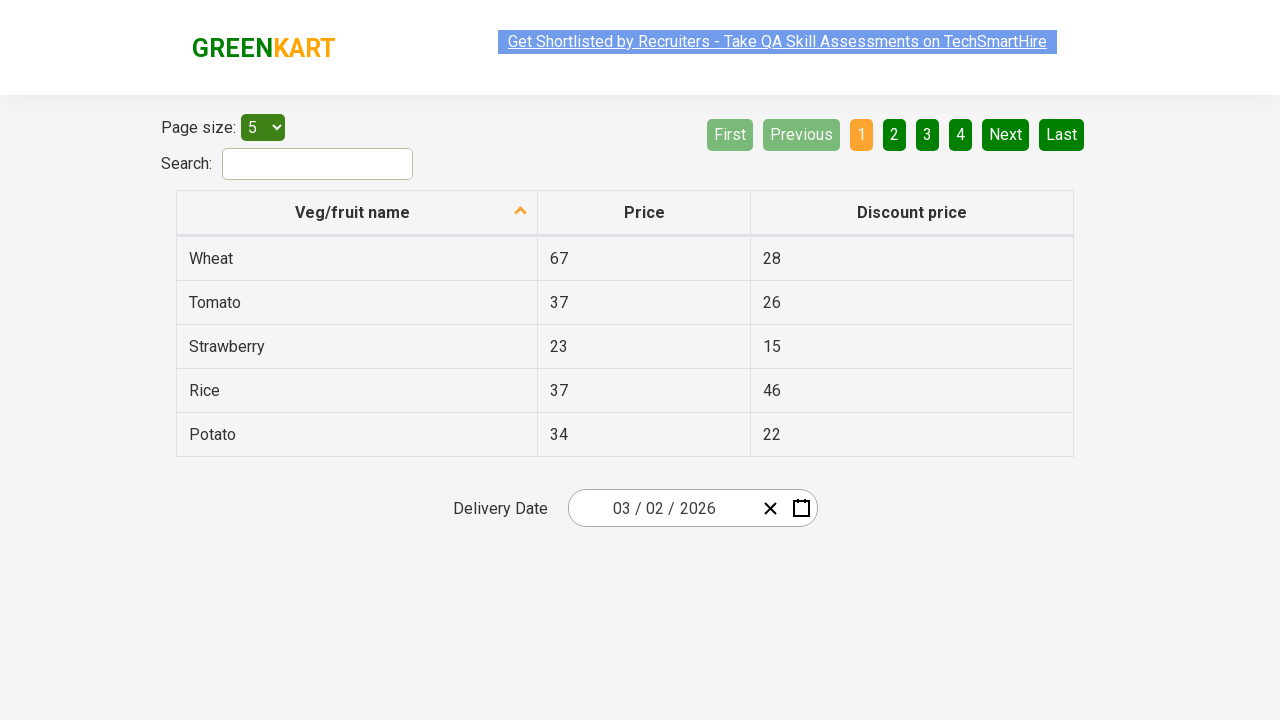